Tests the Contact Us form by navigating to the contact page, filling out the form with name, email, phone and message, and submitting it

Starting URL: https://parabank.parasoft.com/

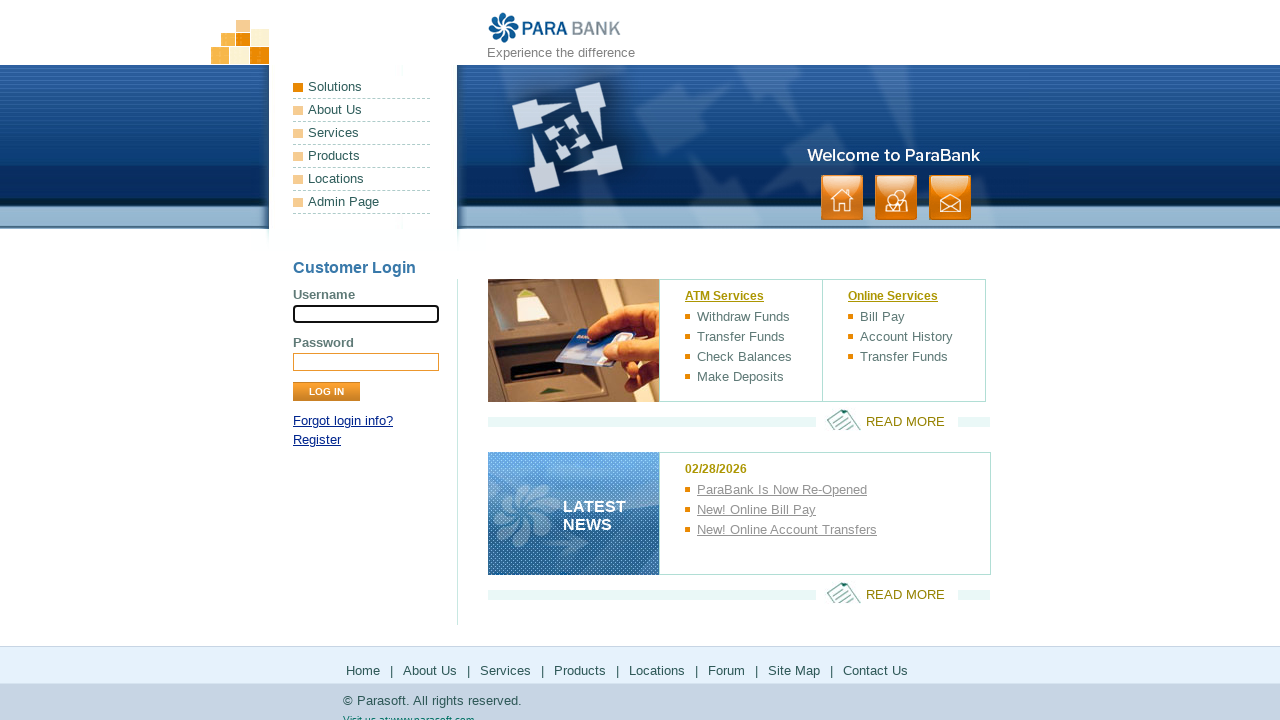

Clicked on contact link at (950, 198) on a:has-text('contact')
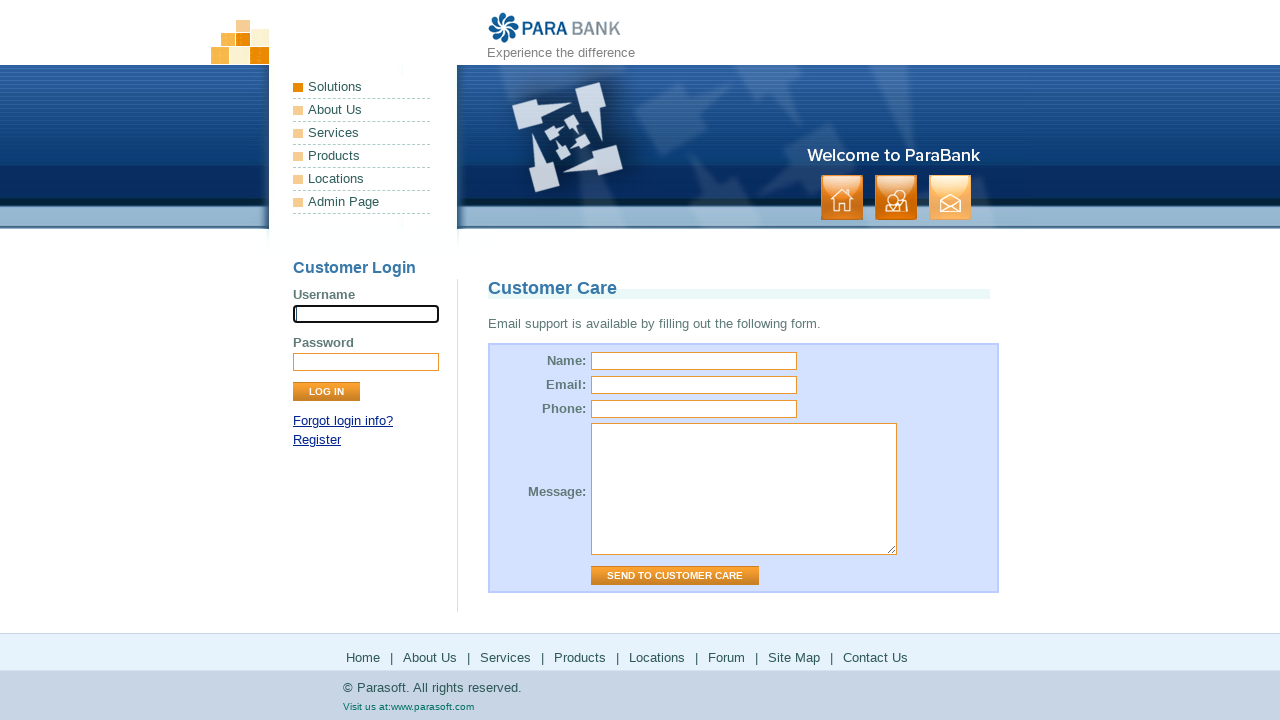

Customer Care page loaded
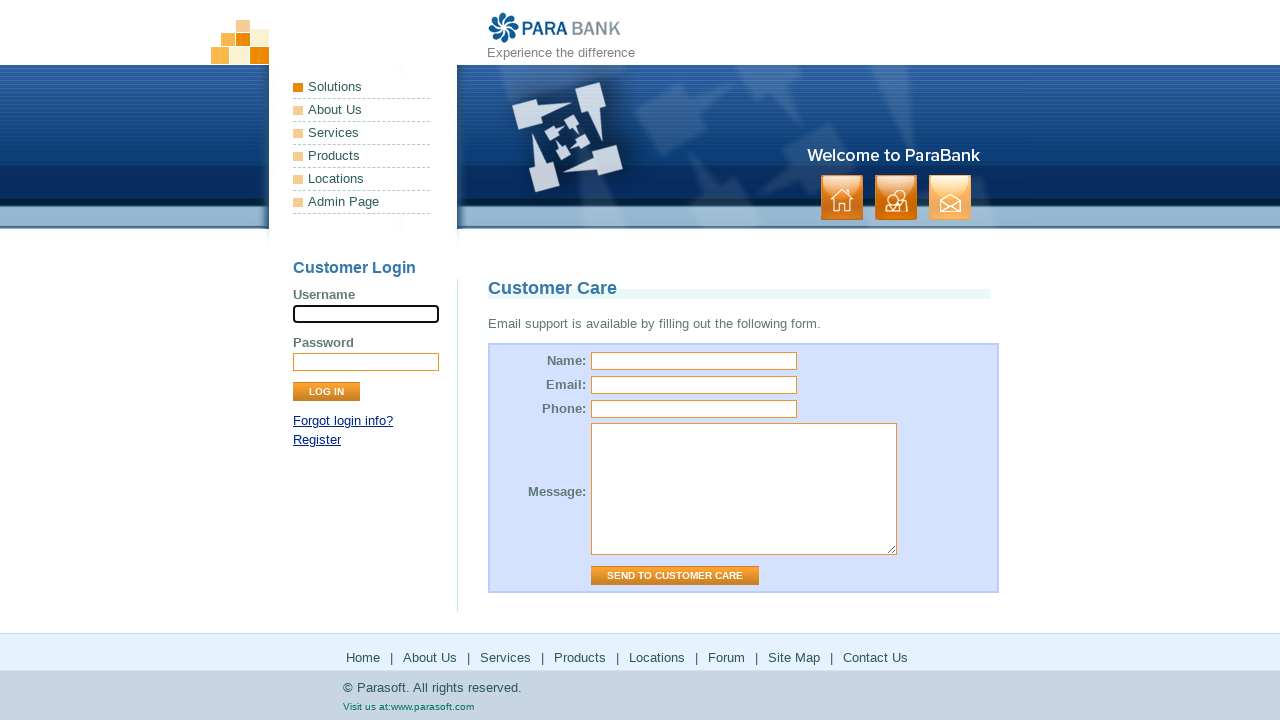

Filled name field with 'TestUser1' on input[name='name']
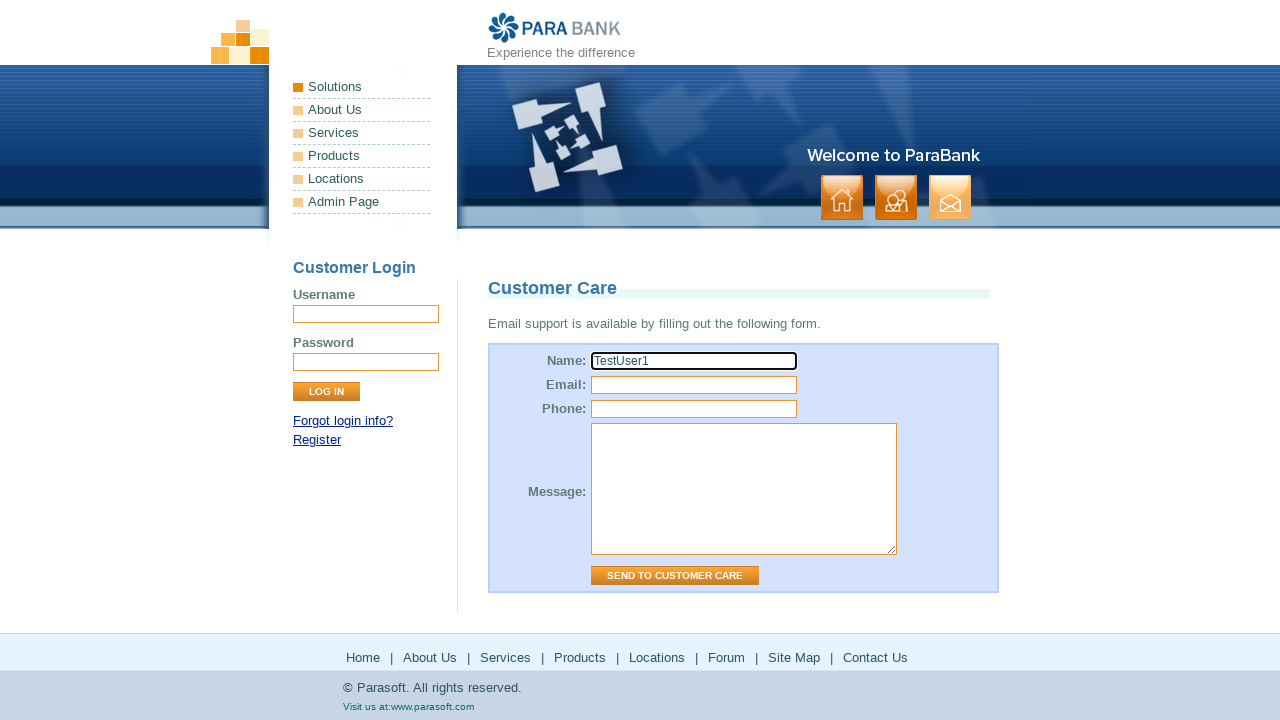

Filled email field with 'example@example.com' on input[name='email']
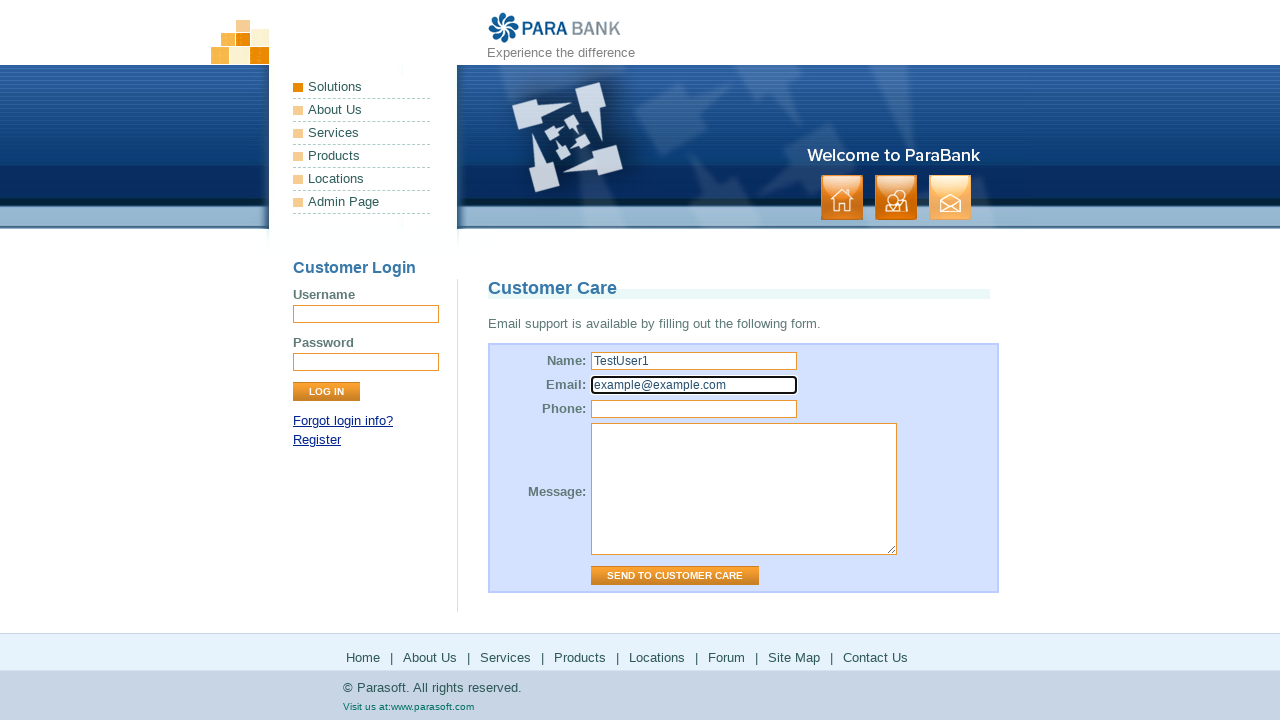

Filled phone field with '111111111' on input[name='phone']
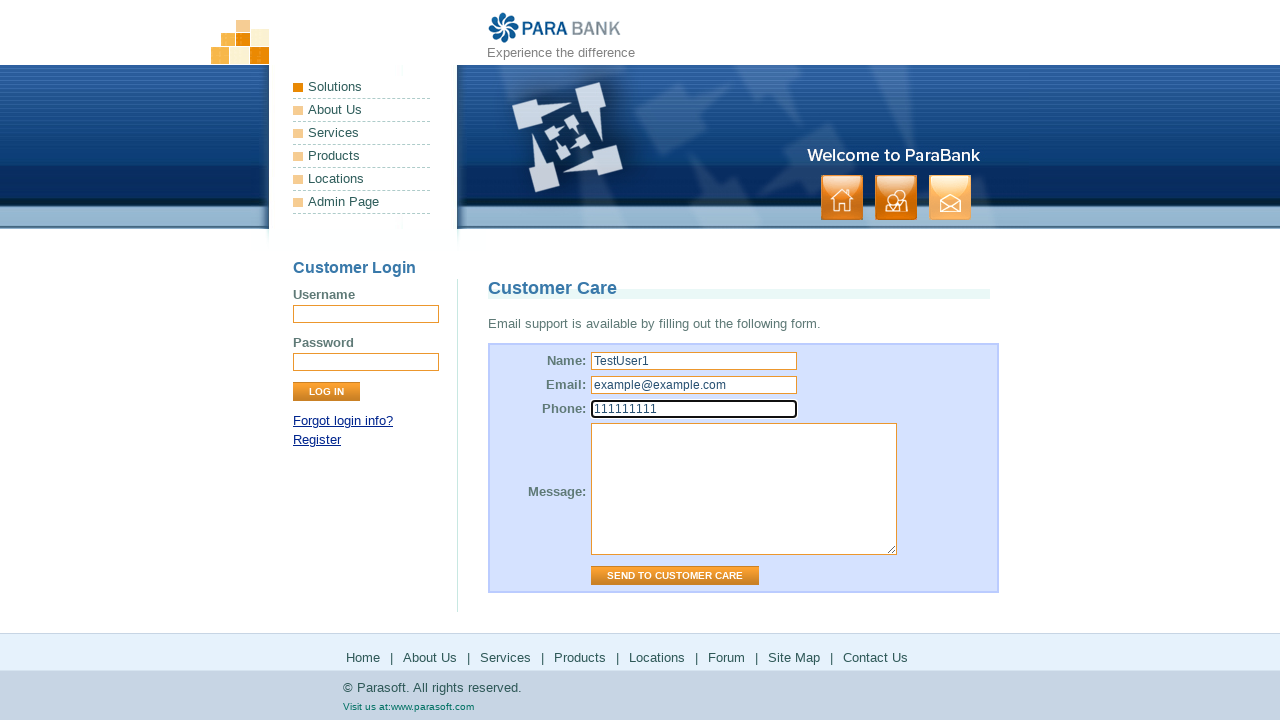

Filled message field with 'Text' on textarea[name='message']
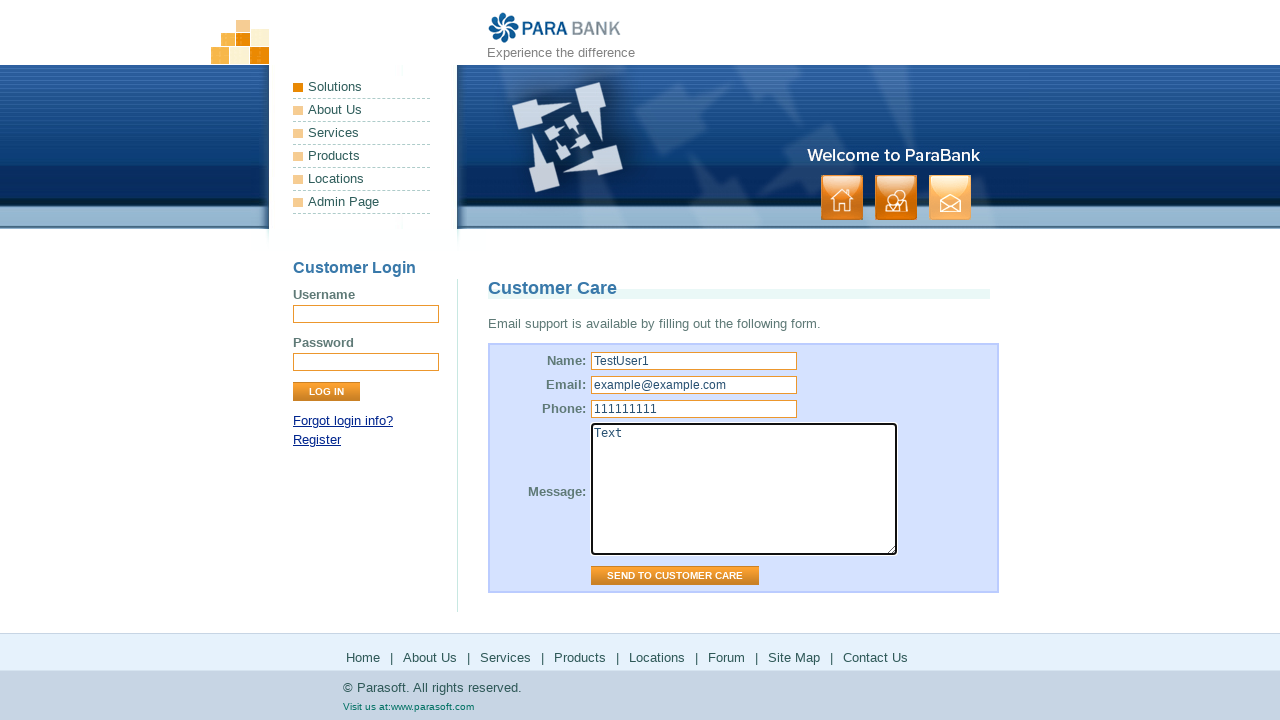

Clicked submit button on contact form at (675, 576) on #contactForm input.button
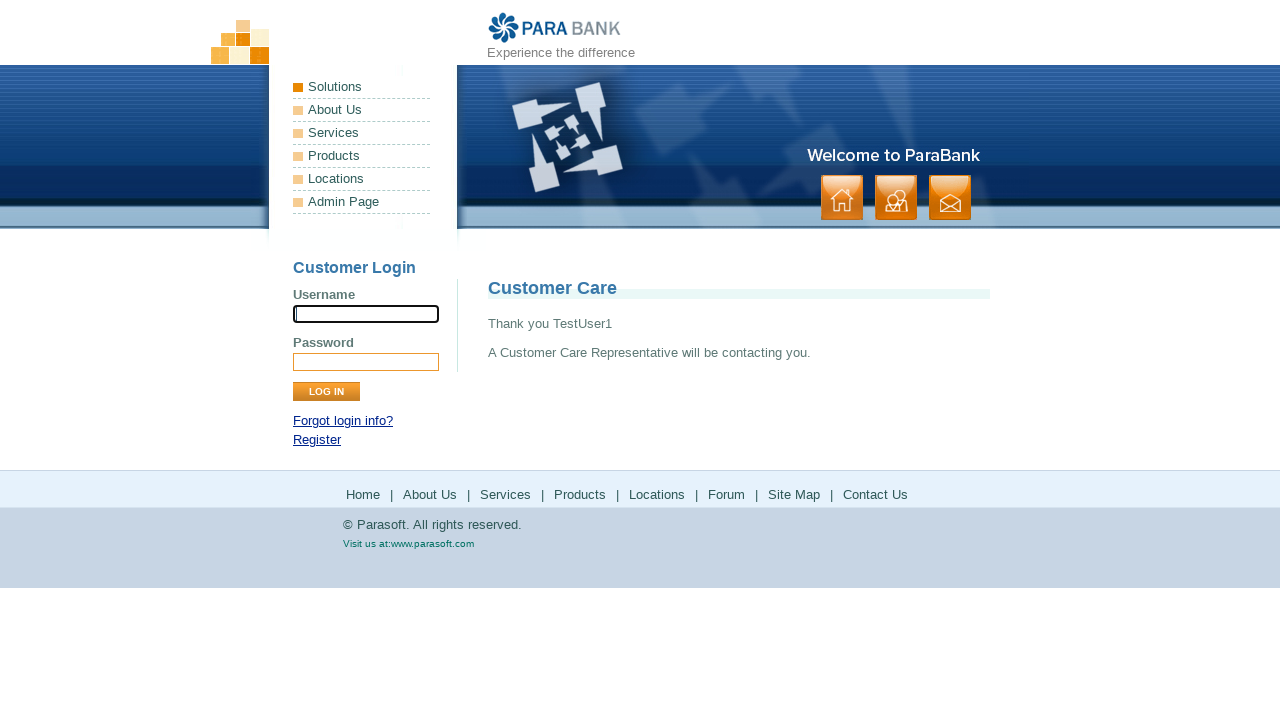

Confirmation message 'Thank you' appeared
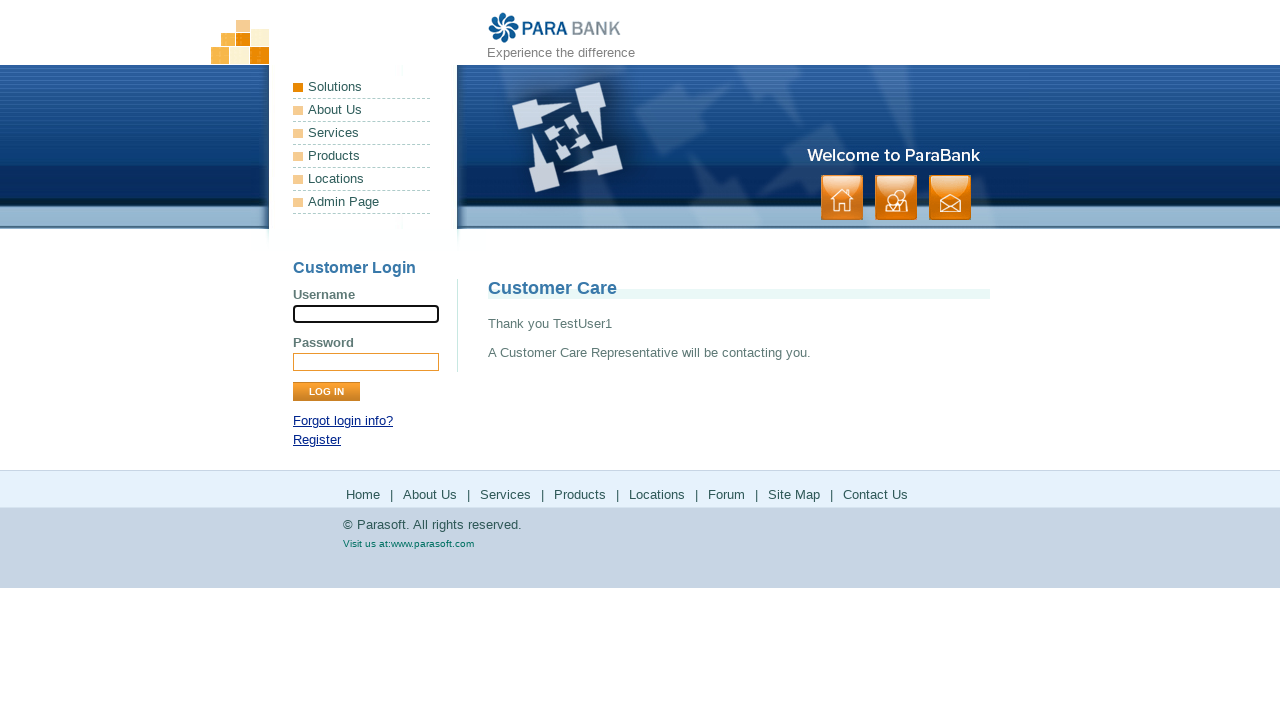

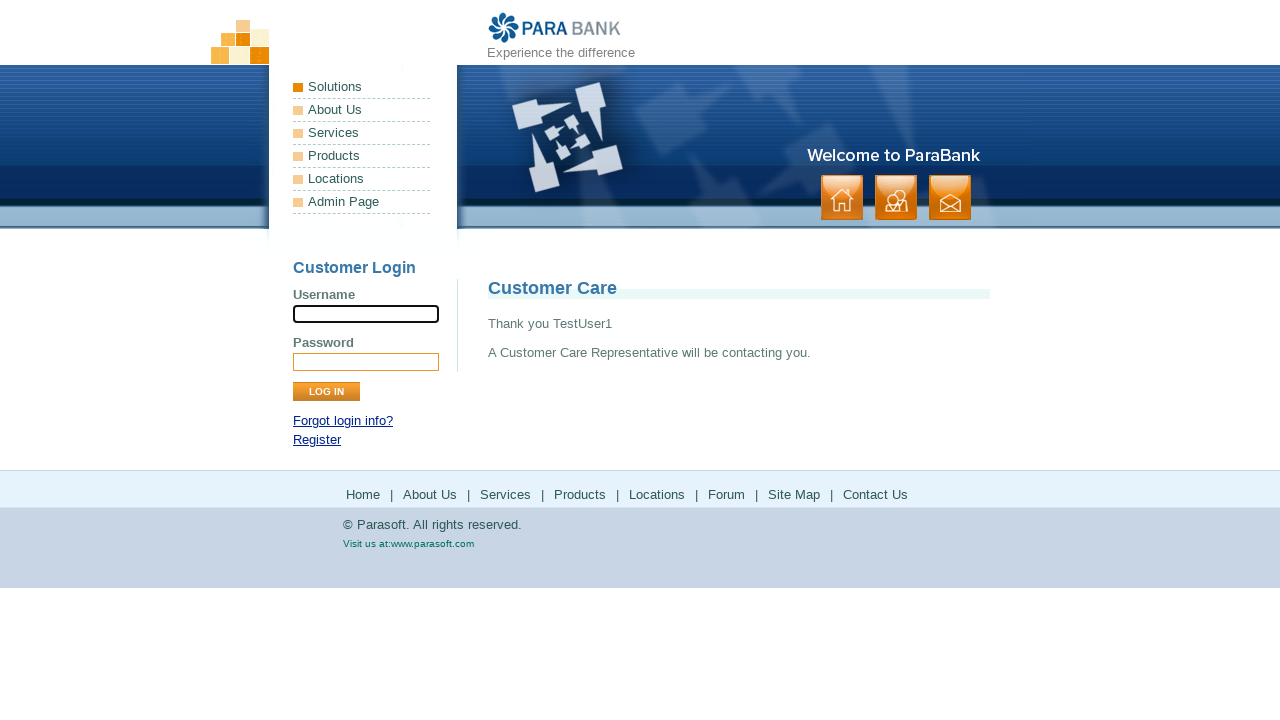